Tests the search functionality on an e-commerce site by typing a search query and verifying that filtered products are displayed correctly

Starting URL: https://rahulshettyacademy.com/seleniumPractise/#/

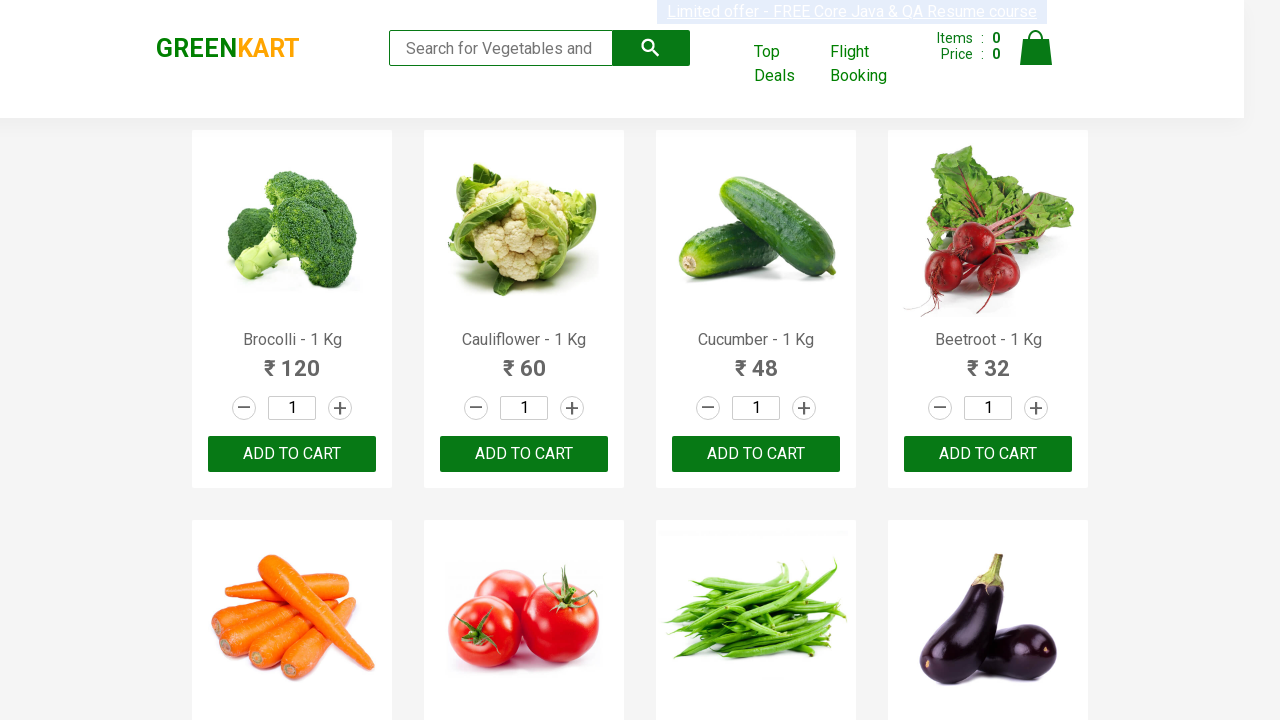

Filled search field with 'ca' on .search-keyword
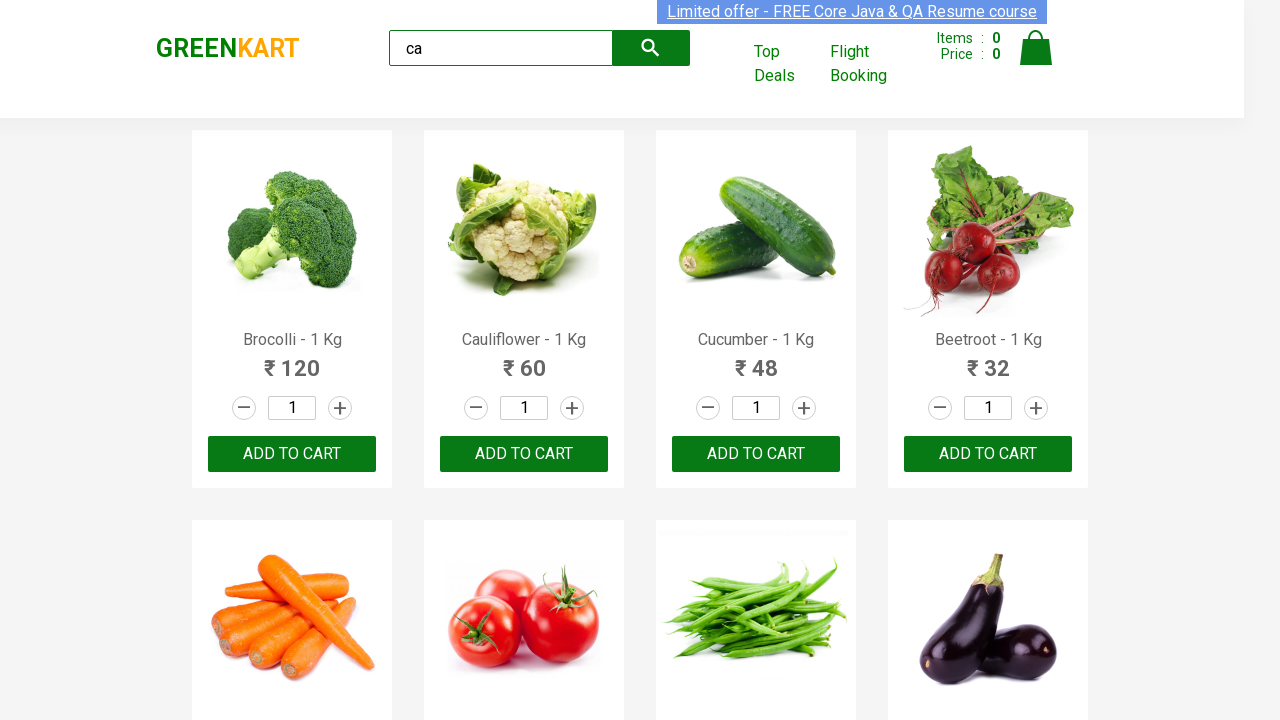

Waited 2000ms for products to filter
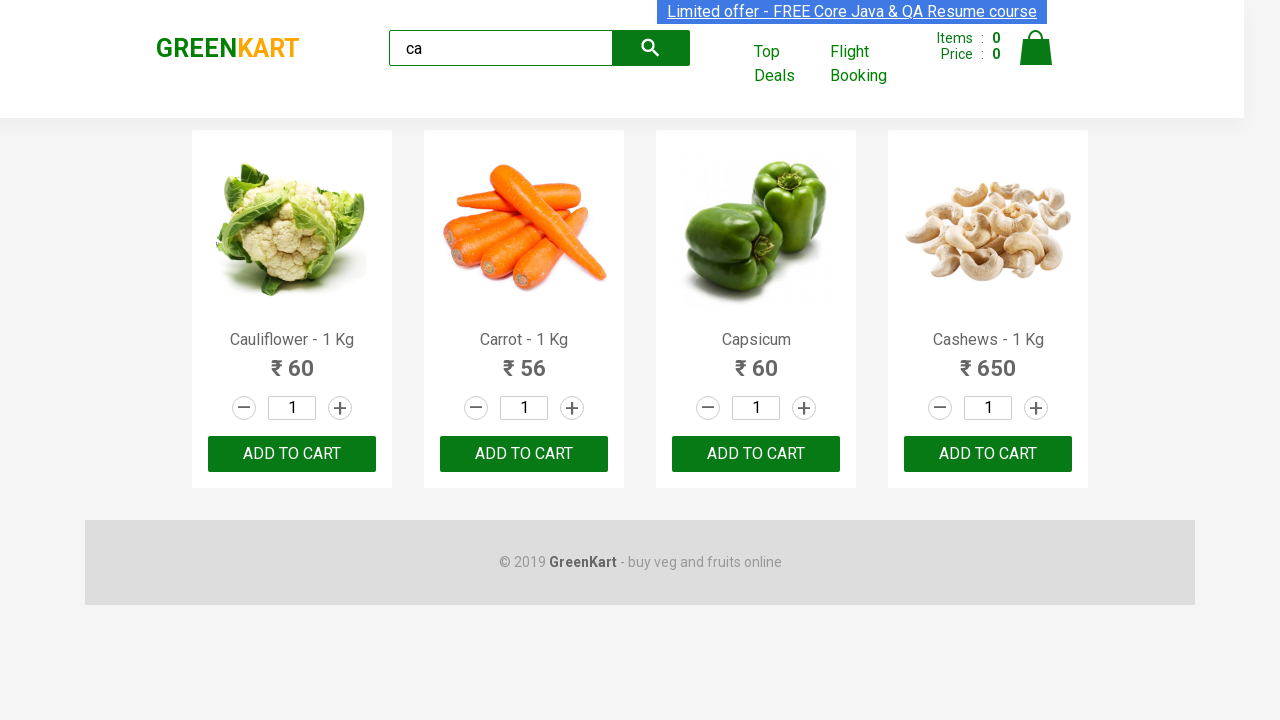

Counted visible products: 4
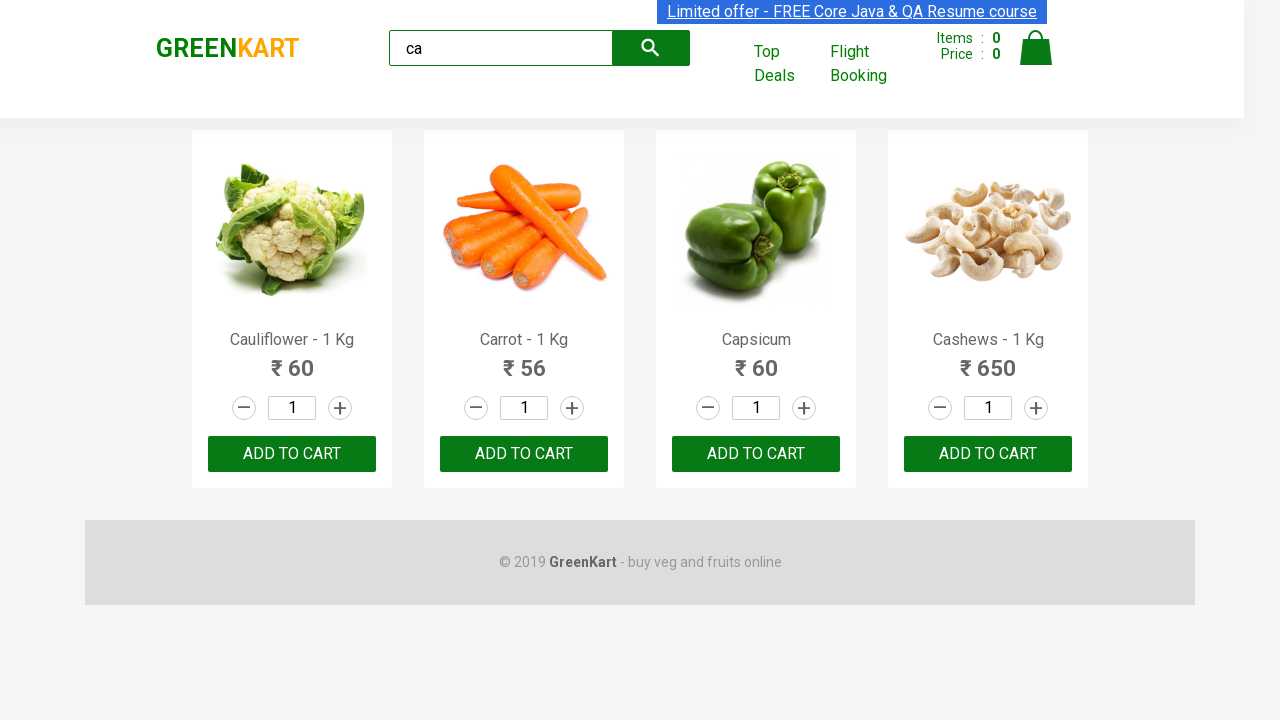

Assertion passed: 4 visible products found
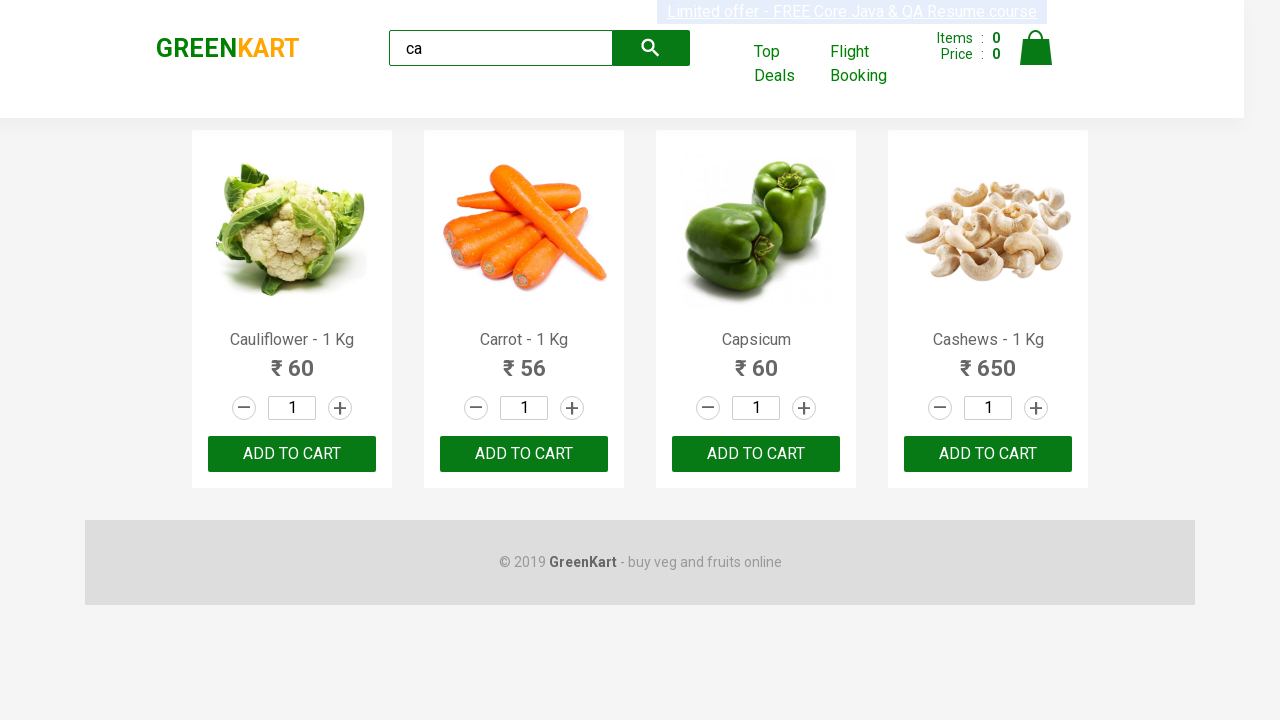

Retrieved brand text: 'GREENKART'
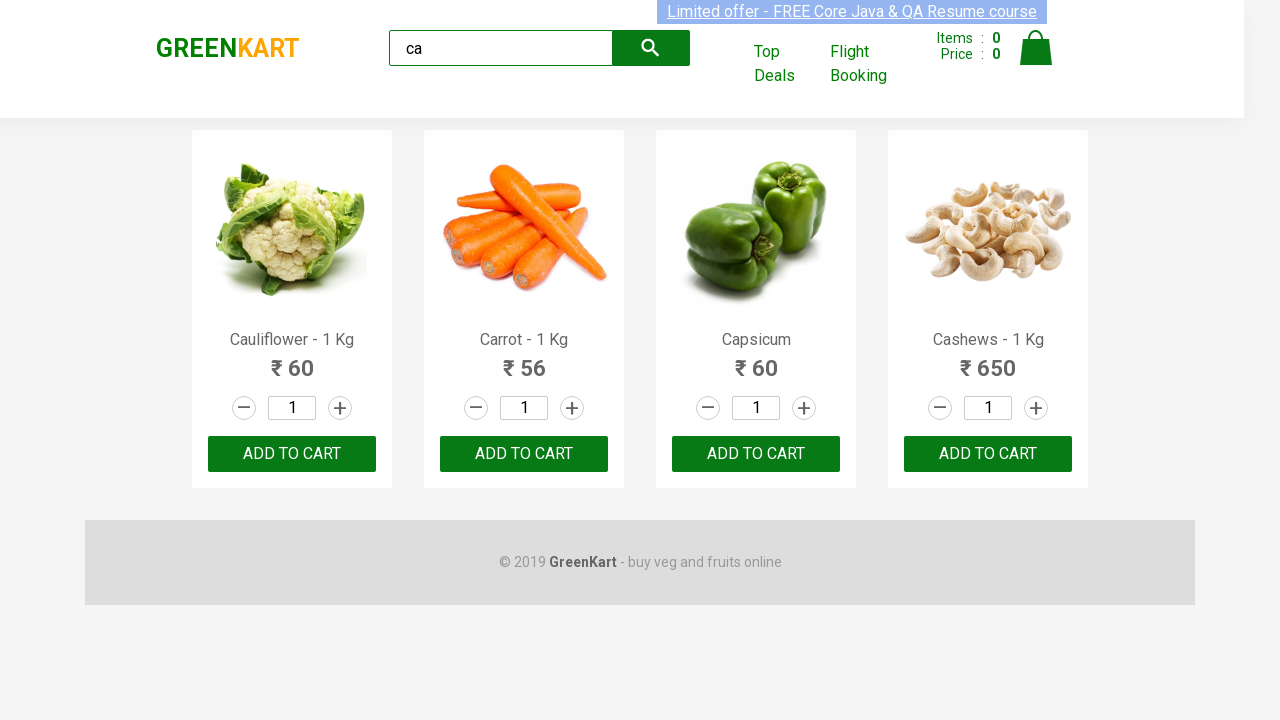

Assertion passed: Brand text is 'GREENKART'
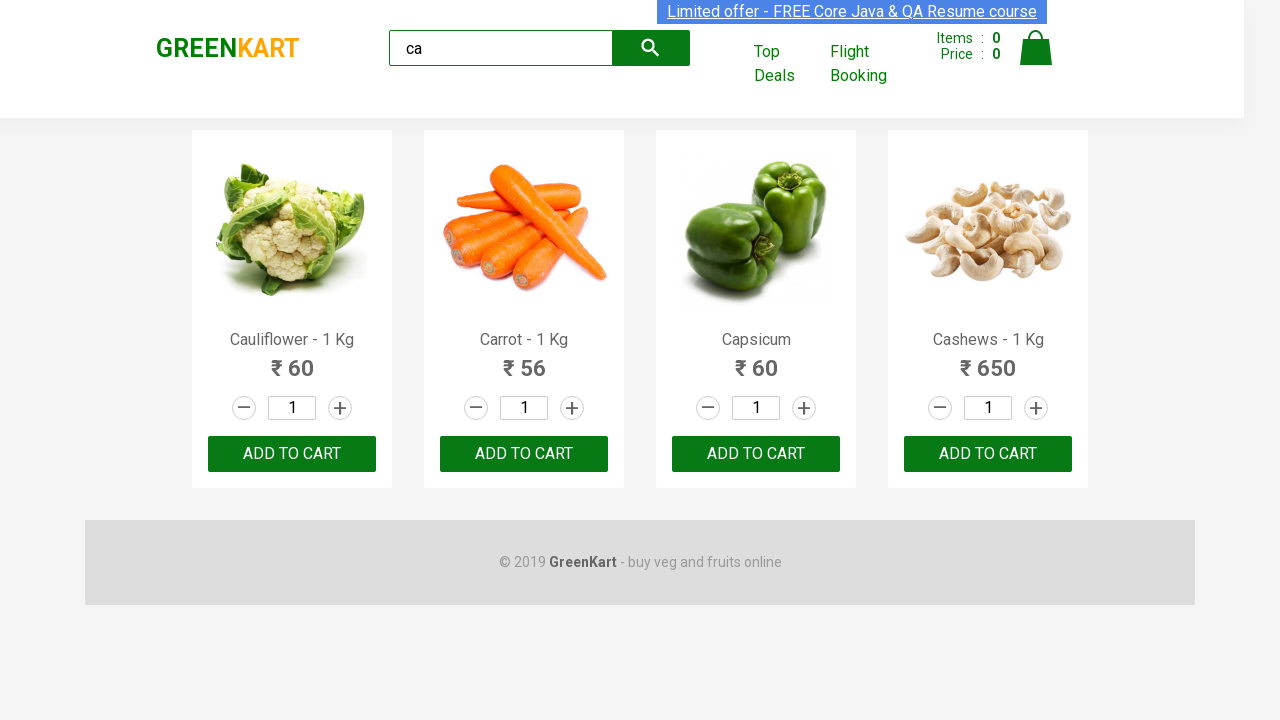

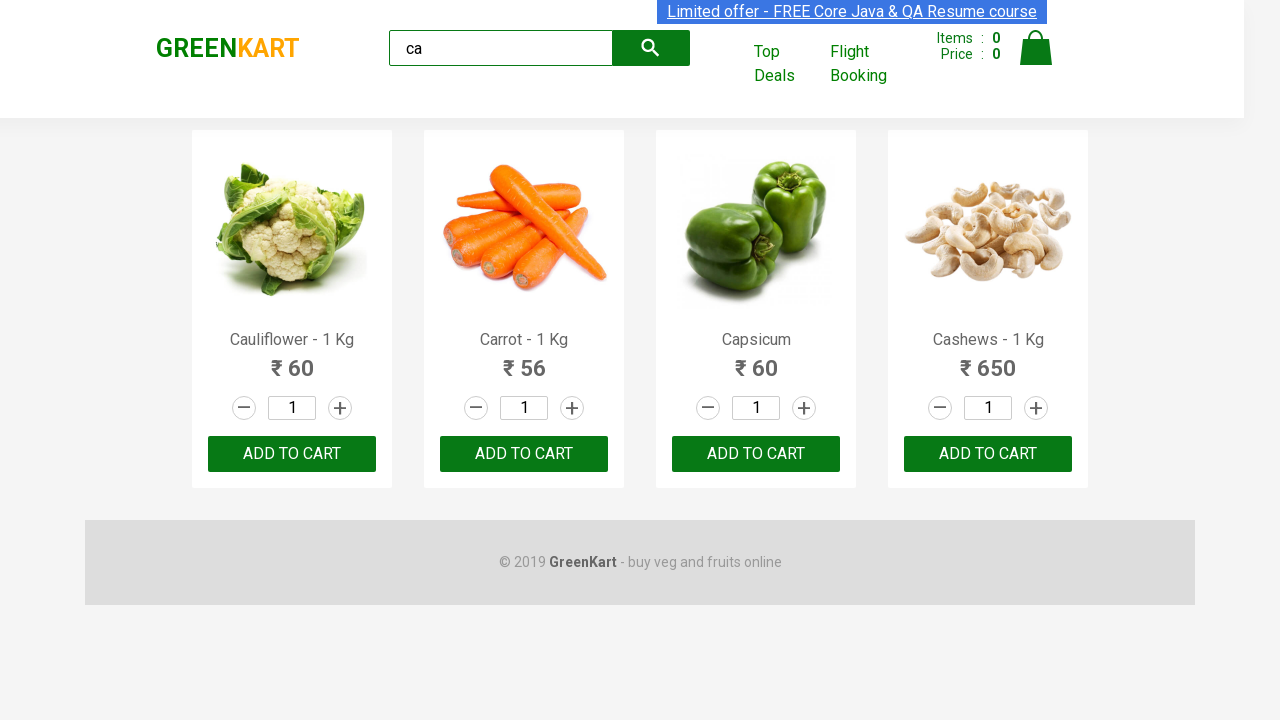